Navigates to the Rahul Shetty Academy homepage and retrieves the page title

Starting URL: https://rahulshettyacademy.com/

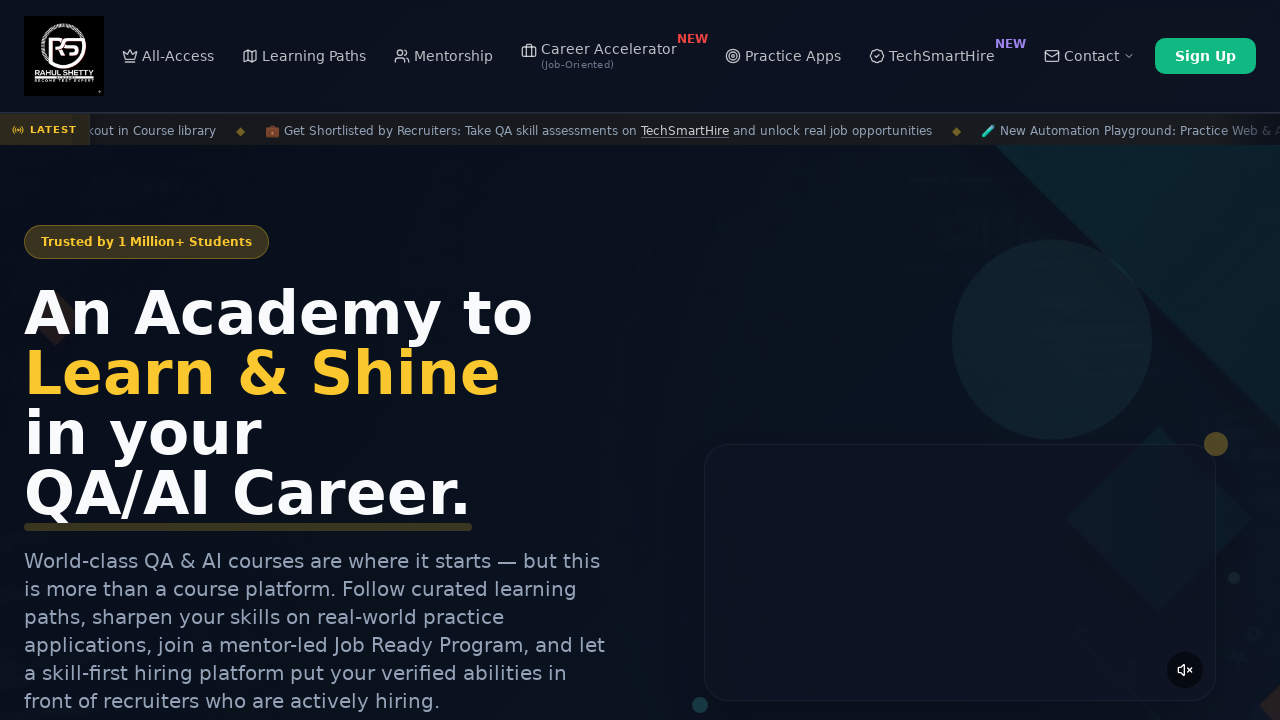

Navigated to Rahul Shetty Academy homepage
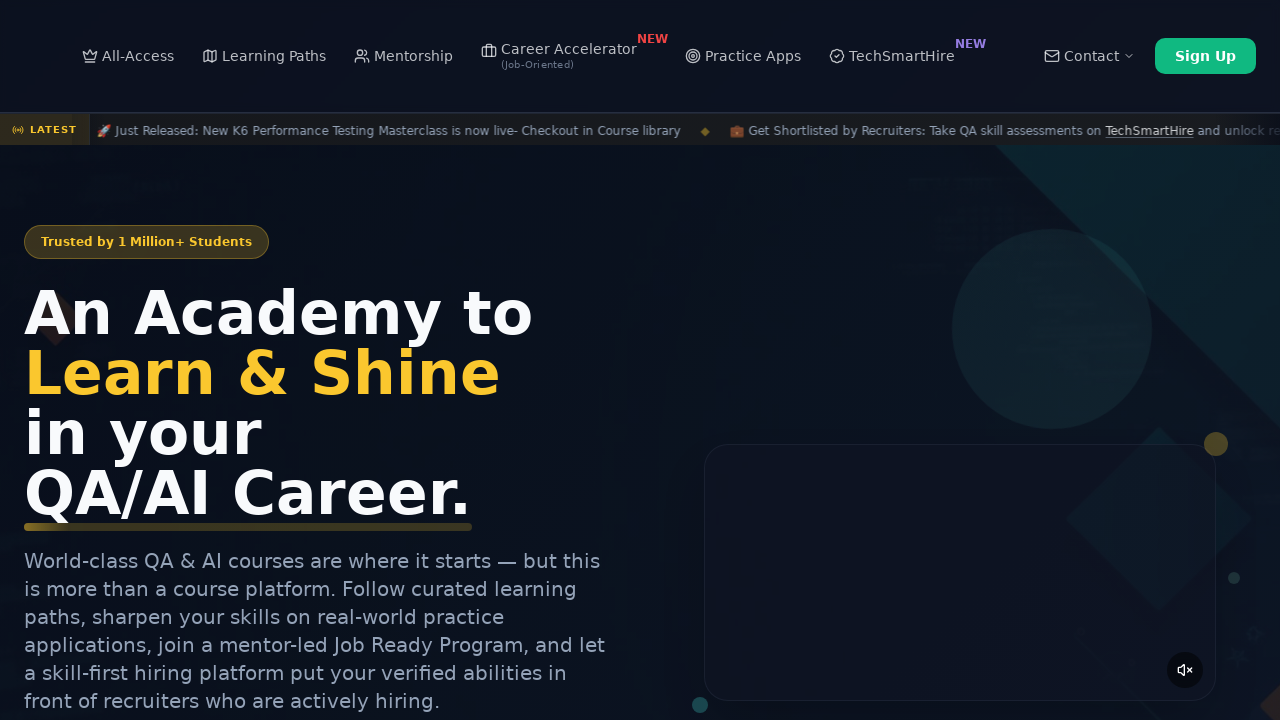

Retrieved page title: Rahul Shetty Academy | QA Automation, Playwright, AI Testing & Online Training
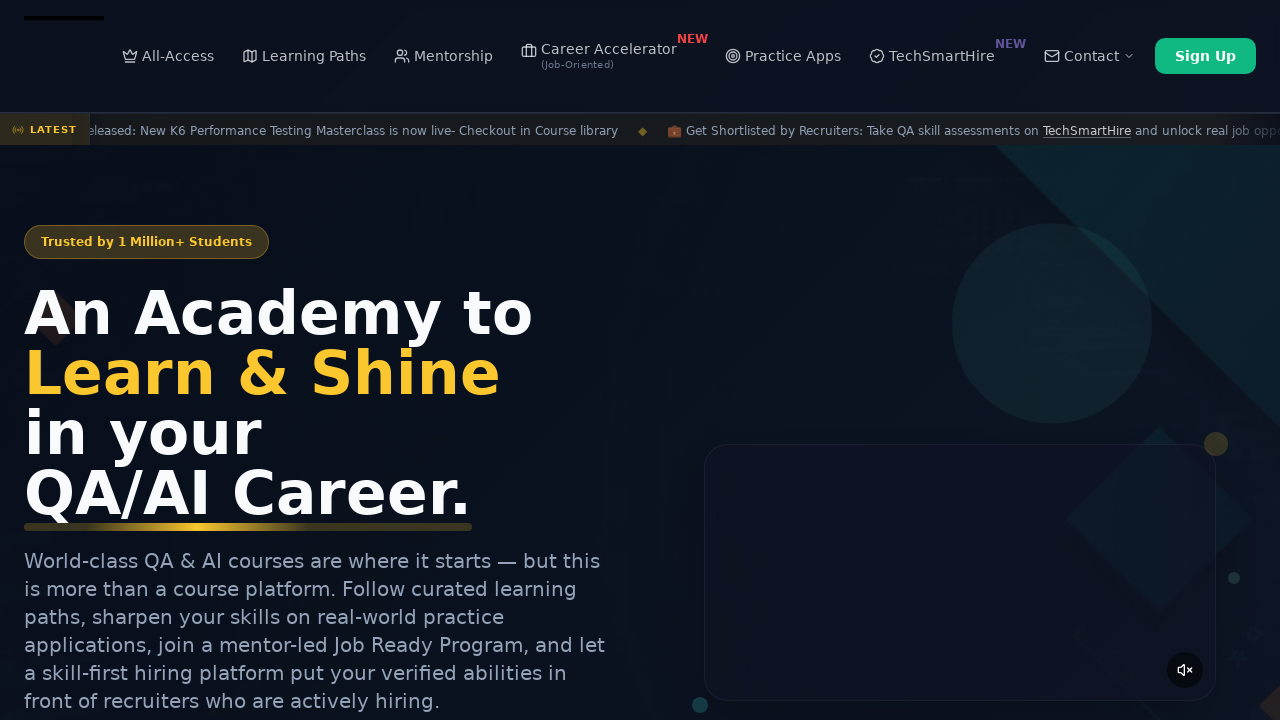

Printed page title to console
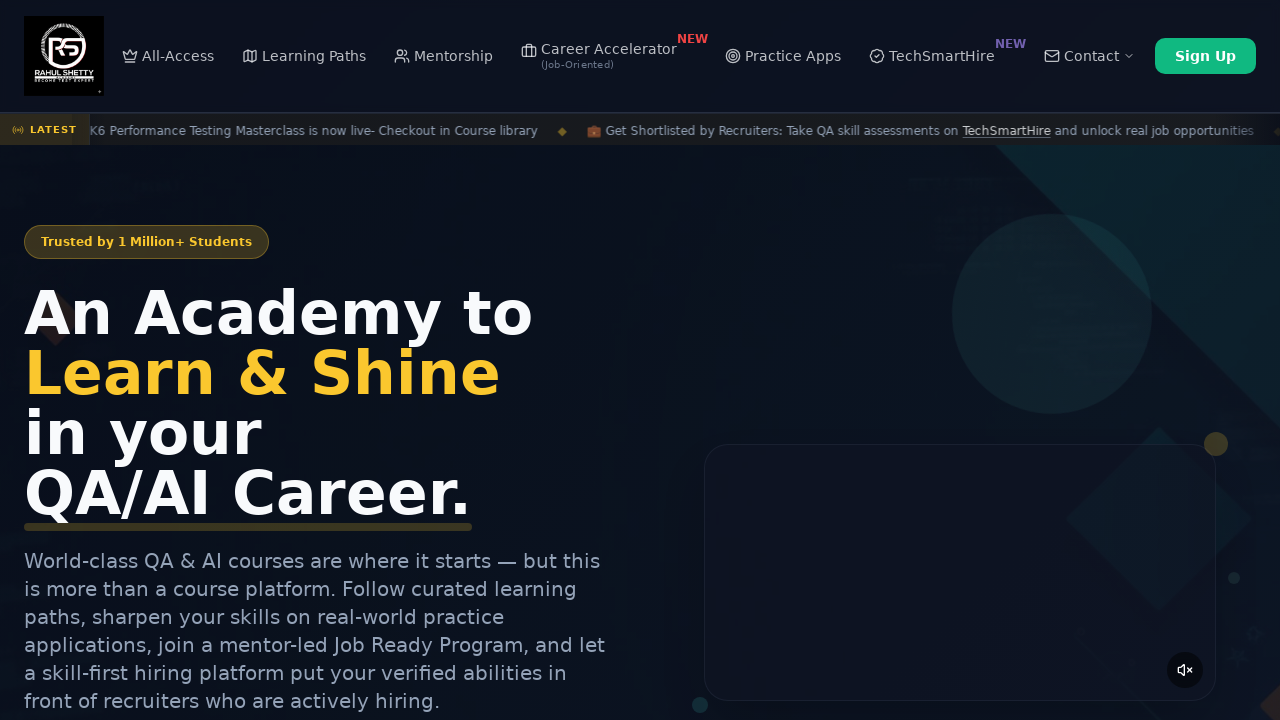

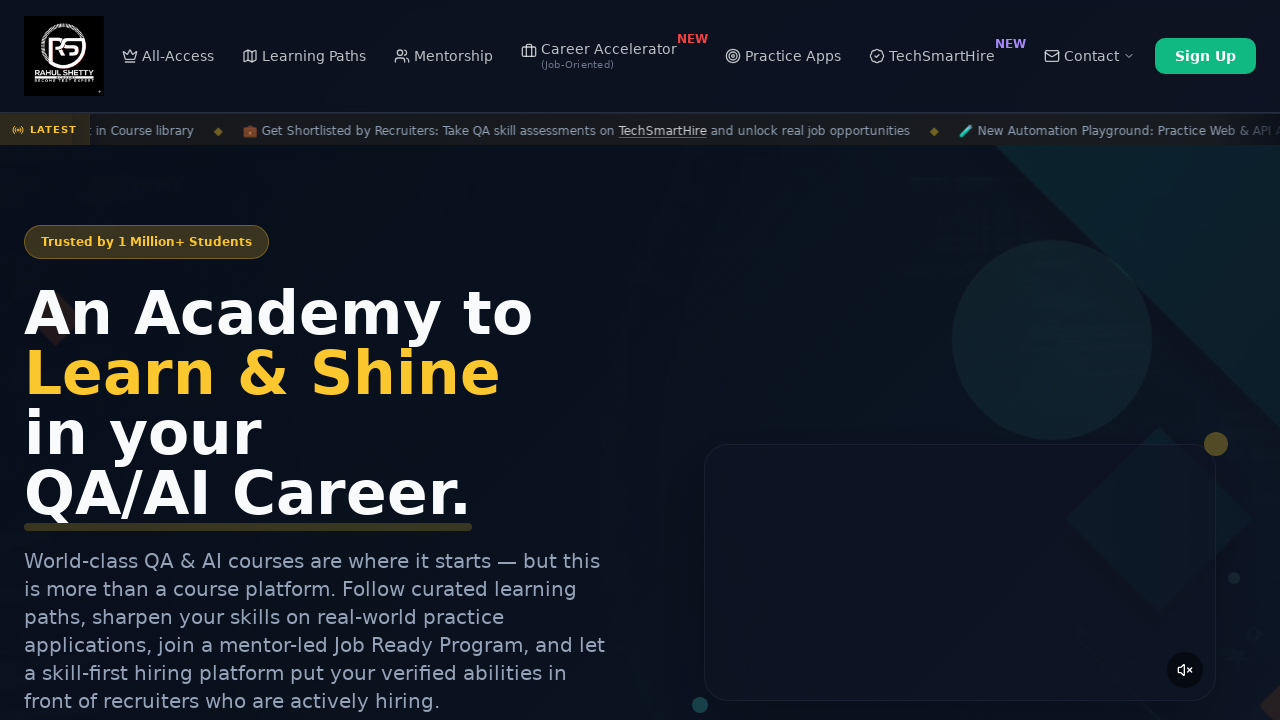